Tests the search functionality on python.org by entering "pycon" in the search box, clicking the search button, and verifying results are displayed.

Starting URL: https://www.python.org/

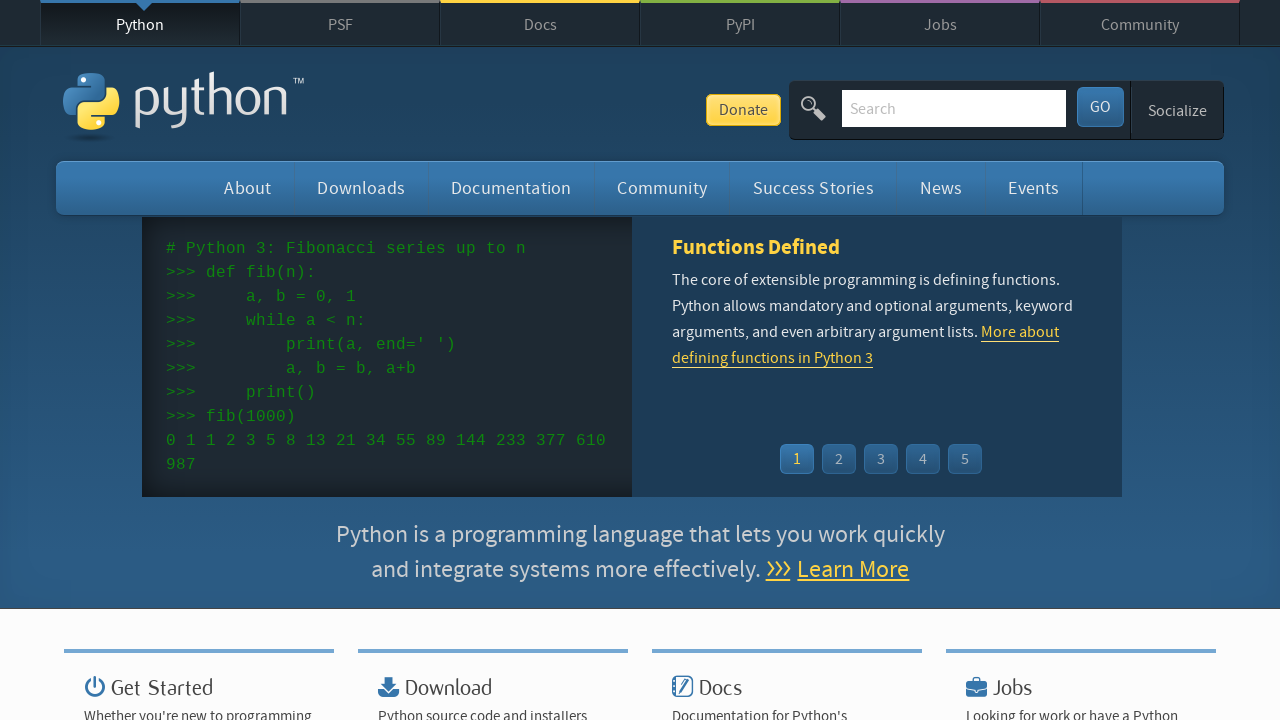

Verified 'Python' is in page title
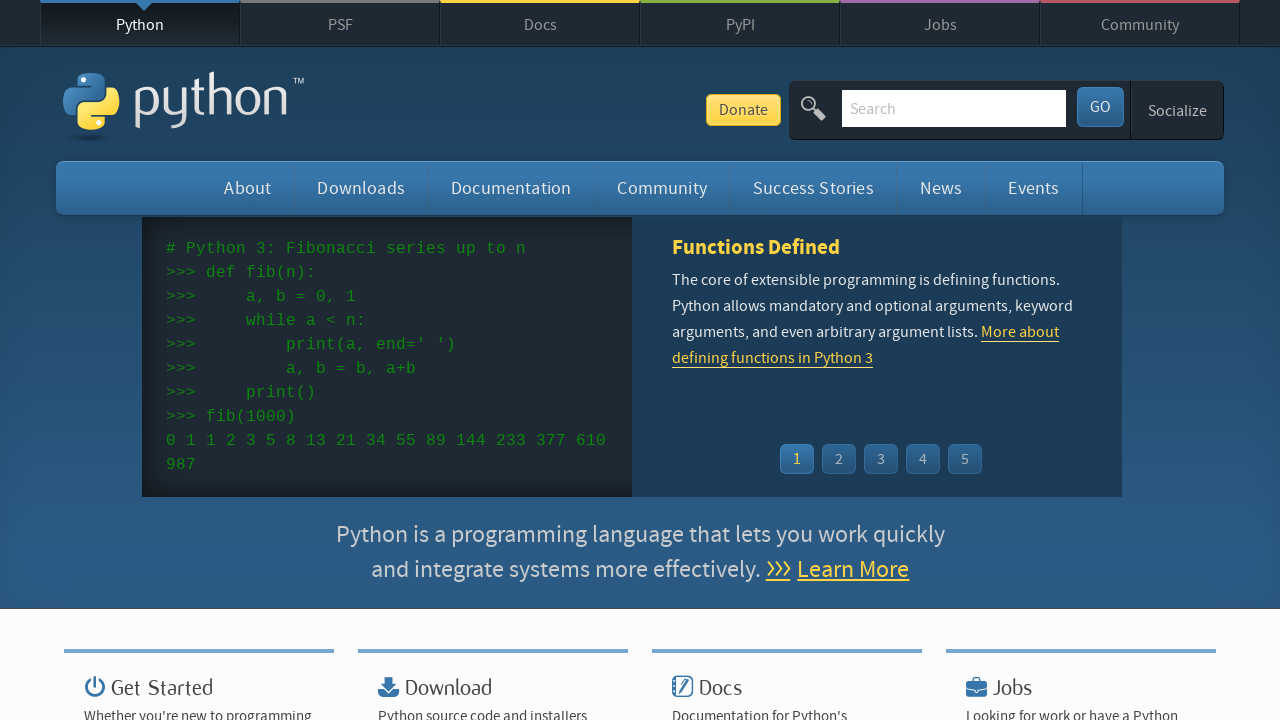

Filled search box with 'pycon' on input[name='q']
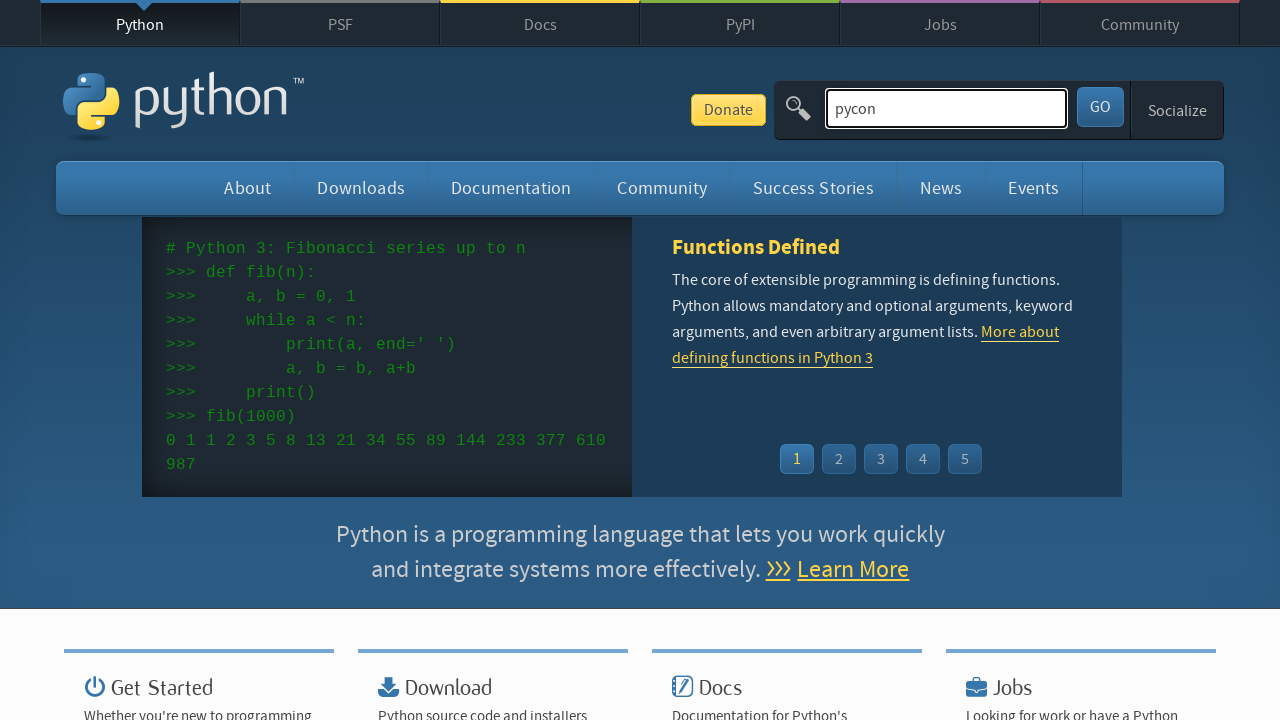

Clicked search button to search for 'pycon' at (1100, 107) on button[id='submit']
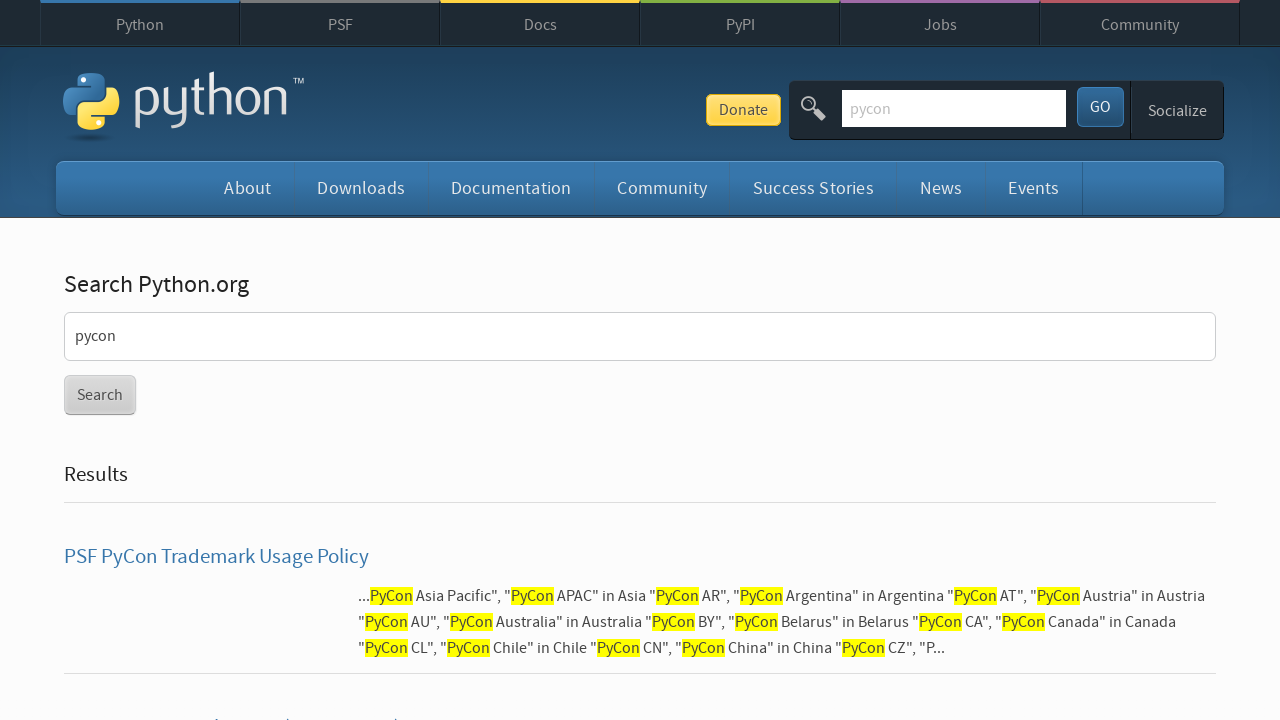

Search results loaded successfully
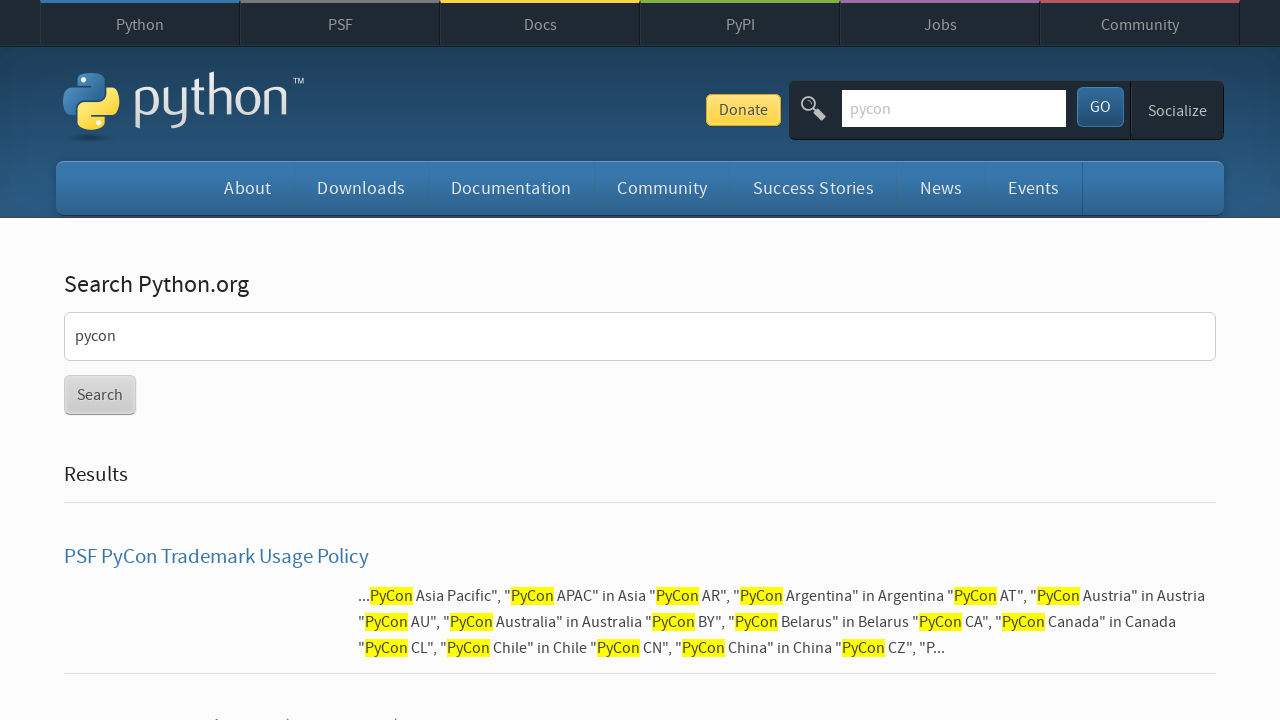

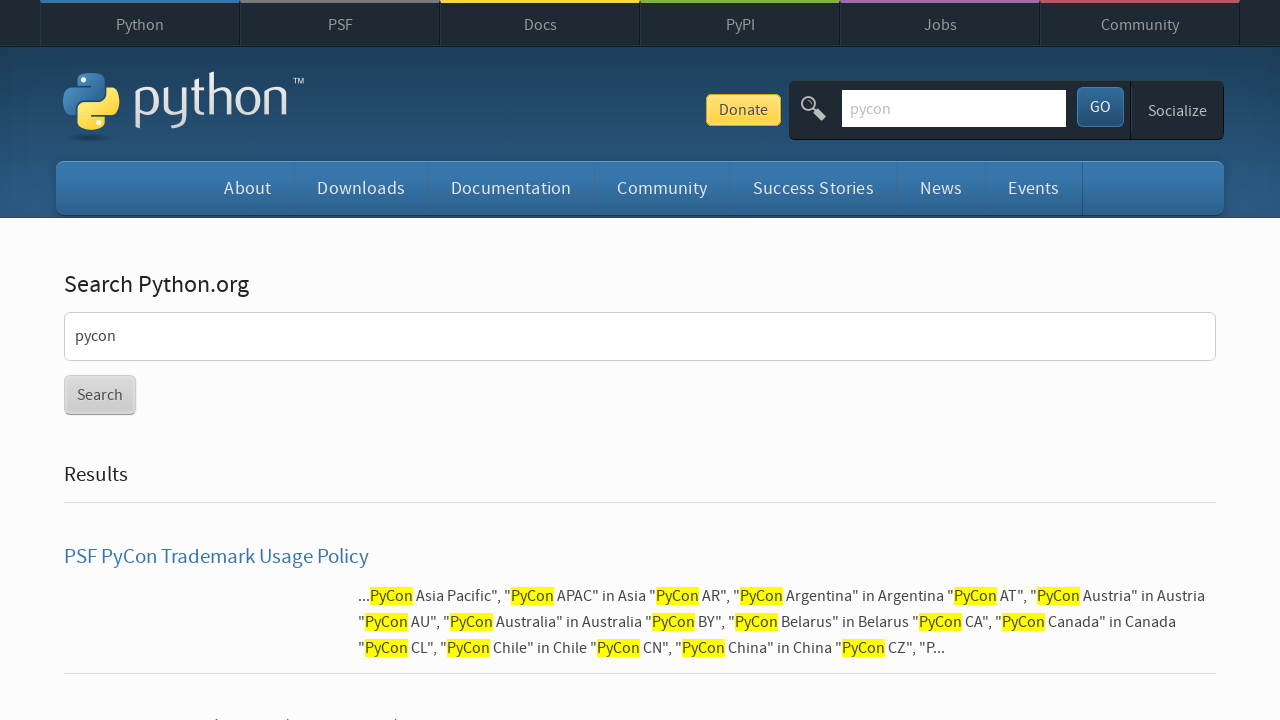